Tests jQuery UI custom dropdown by selecting a number from the dropdown menu

Starting URL: https://jqueryui.com/resources/demos/selectmenu/default.html

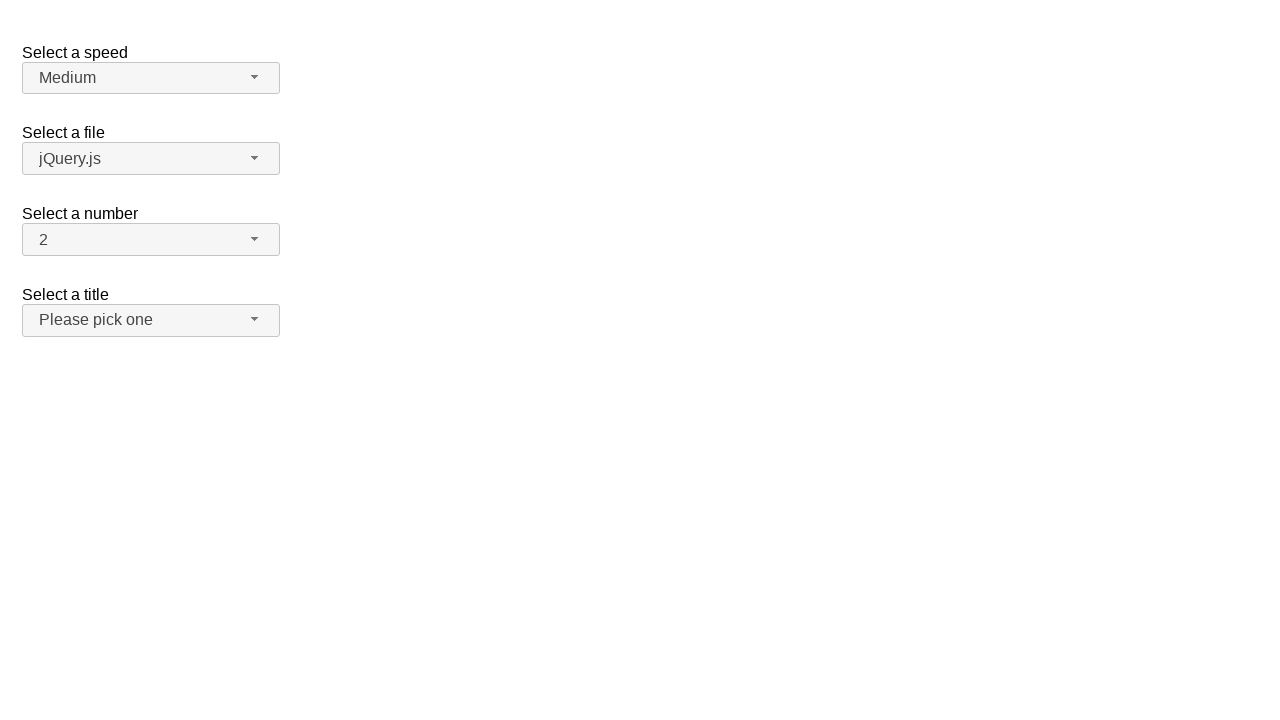

Clicked on number dropdown button to open the menu at (151, 240) on xpath=//span[@id='number-button']
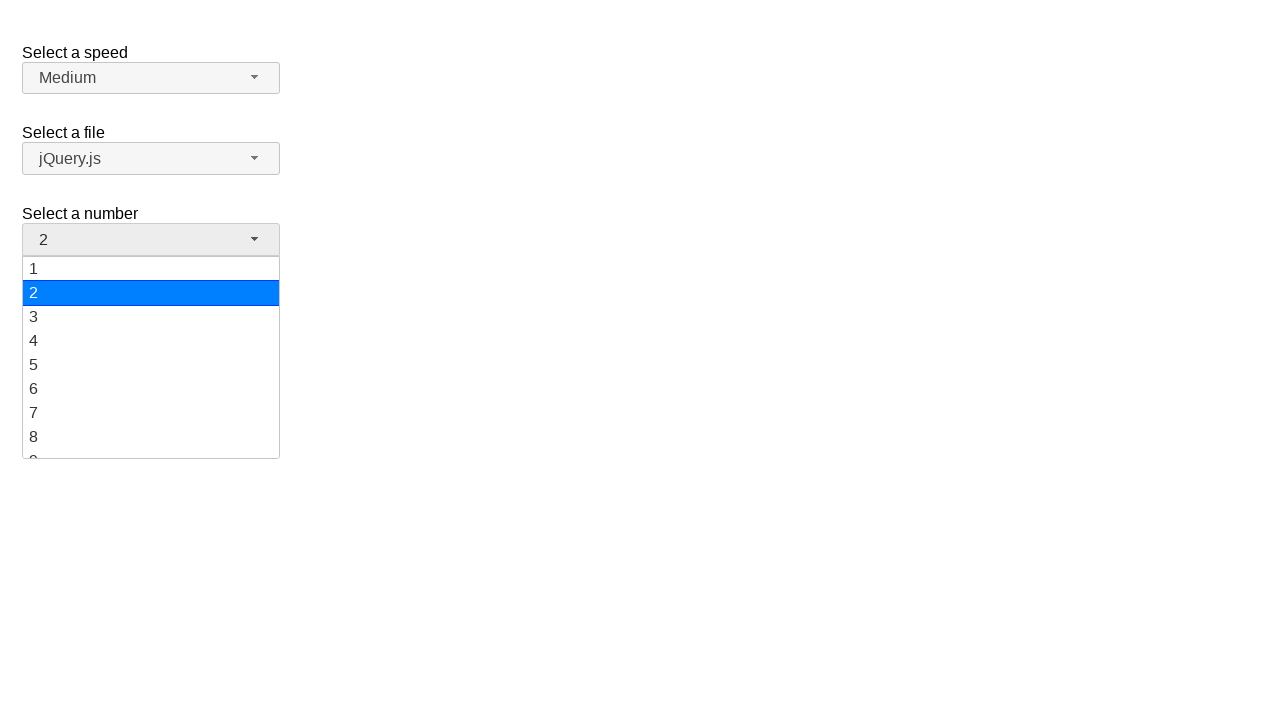

Dropdown menu became visible
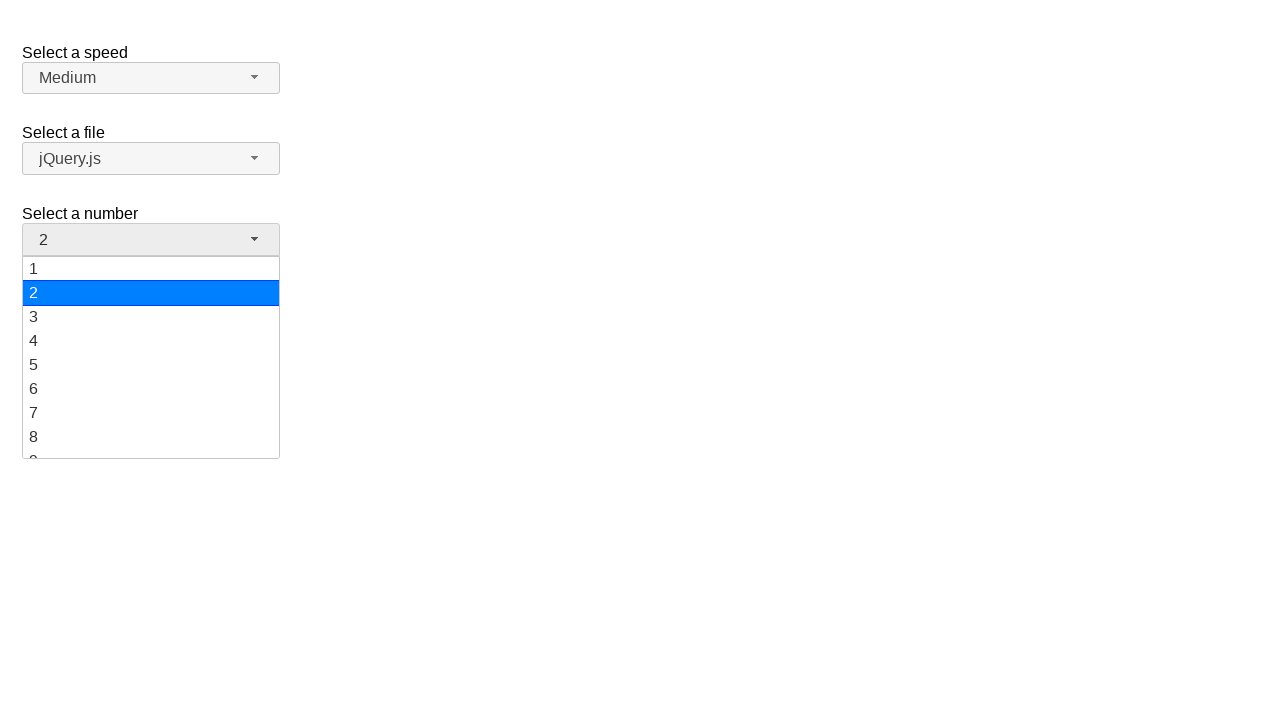

Selected item '19' from the jQuery UI custom dropdown at (151, 445) on xpath=//ul[@id='number-menu']//div[text()='19']
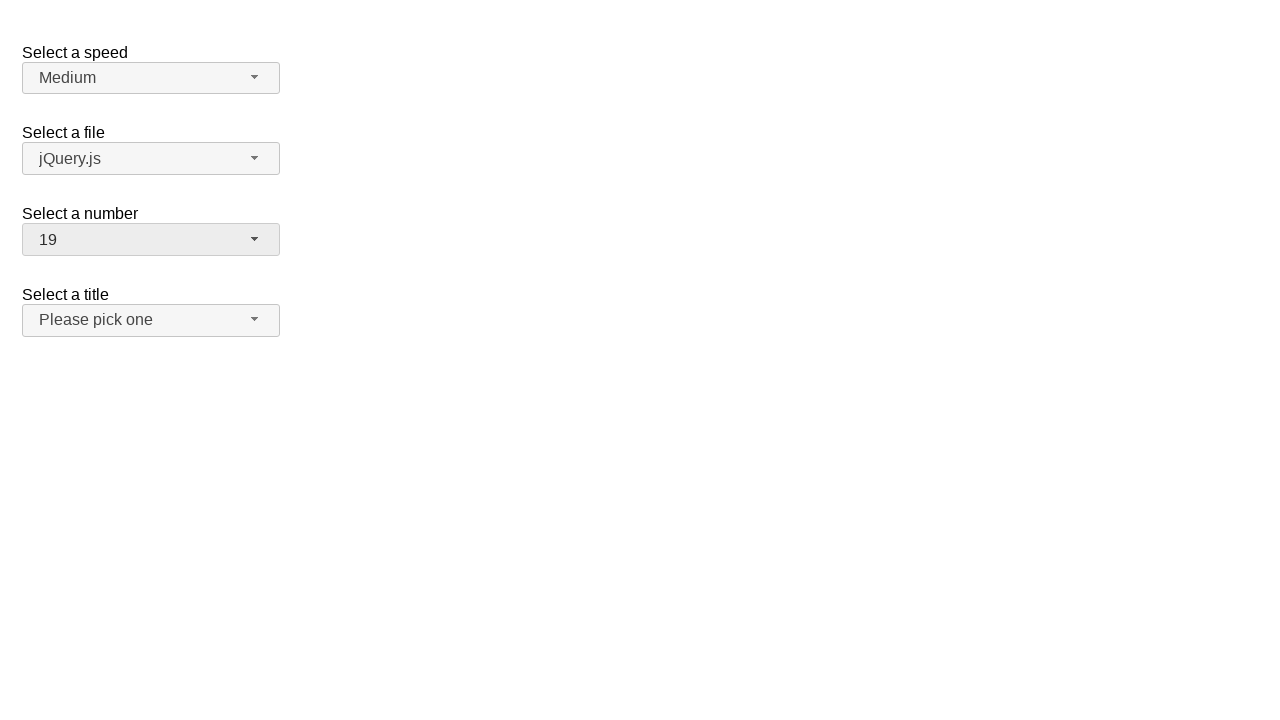

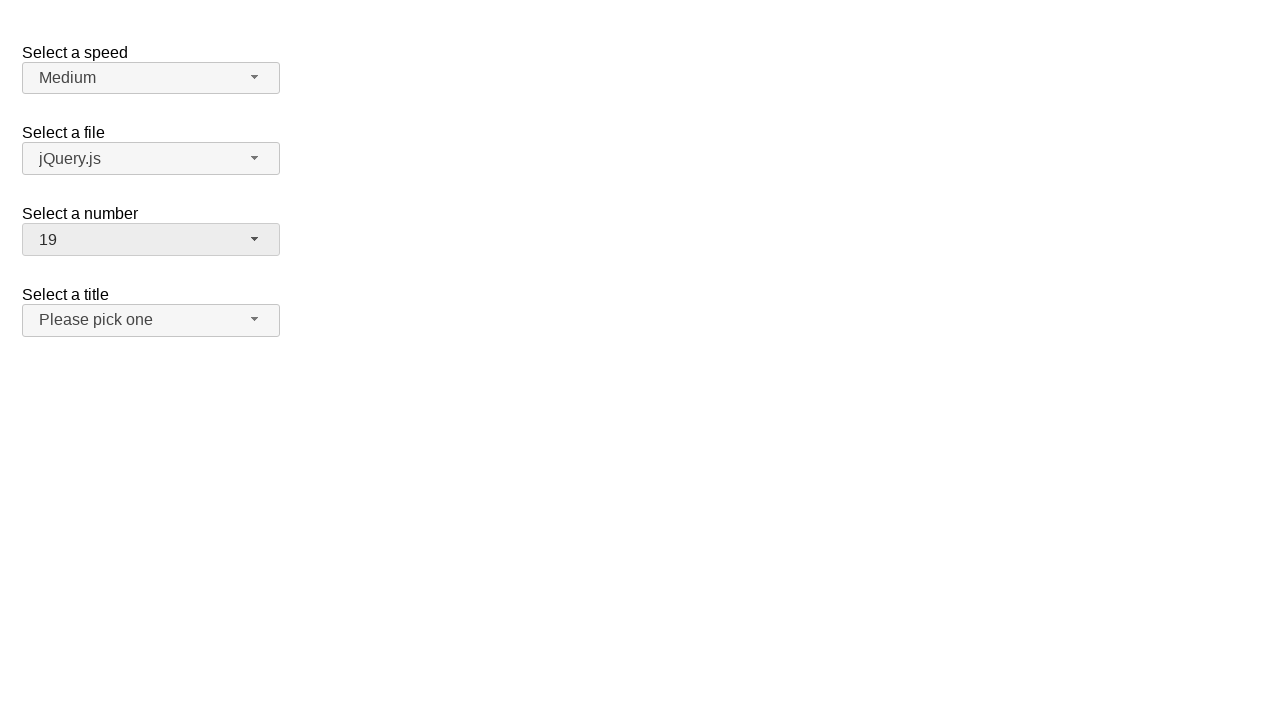